Navigates to ICICI Bank homepage and verifies the page loads by checking the page title and window handle are accessible.

Starting URL: https://www.icicibank.com/

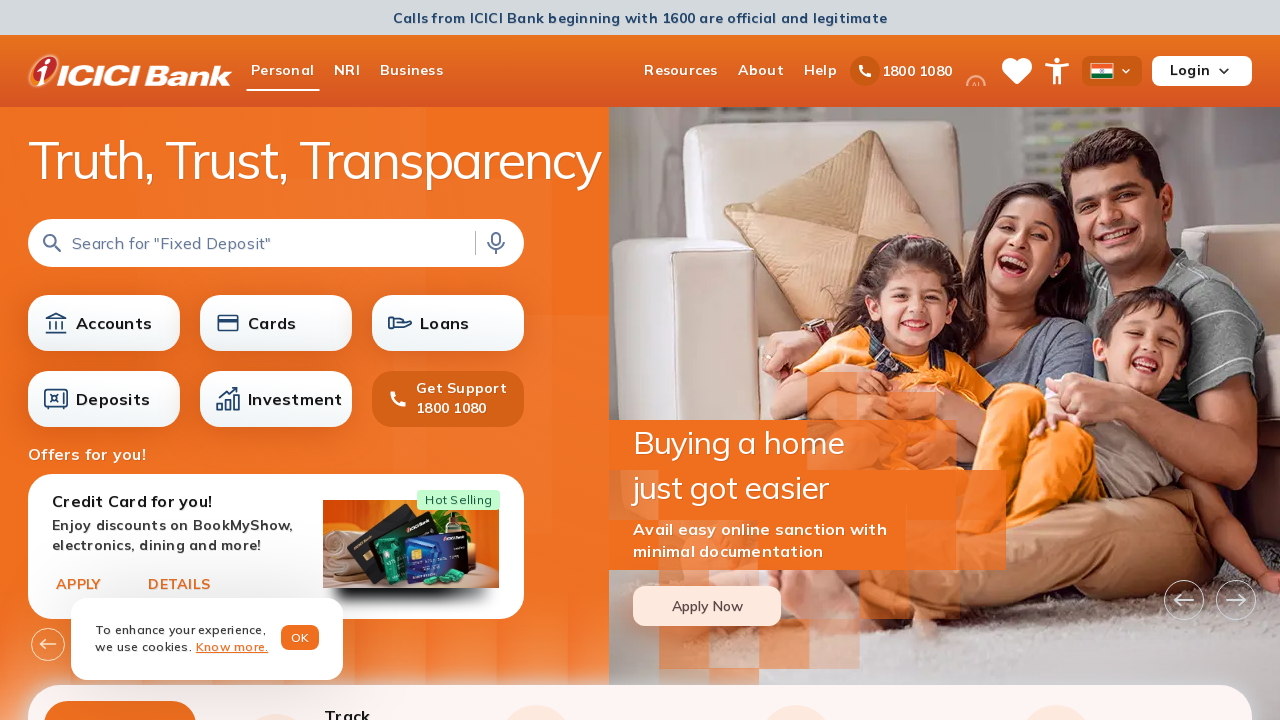

Page loaded with domcontentloaded state
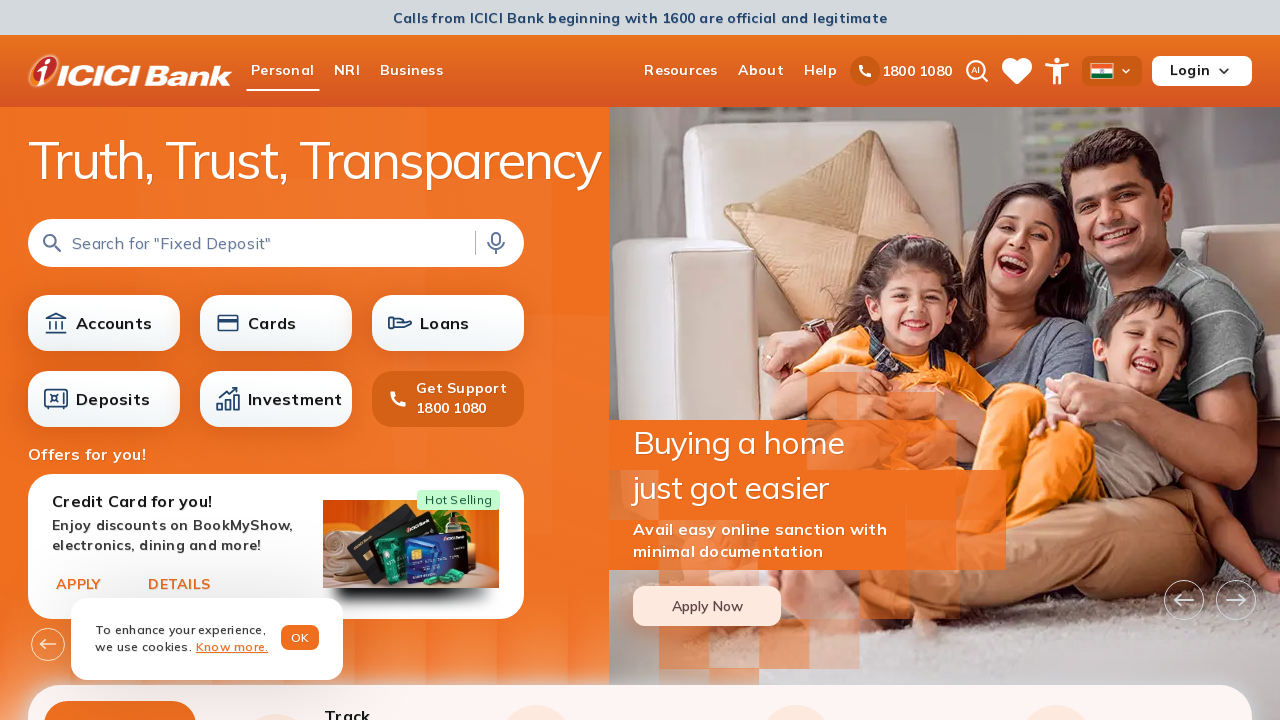

Retrieved page title: ICICI Bank - Personal, Business, Corporate and NRI Banking Online
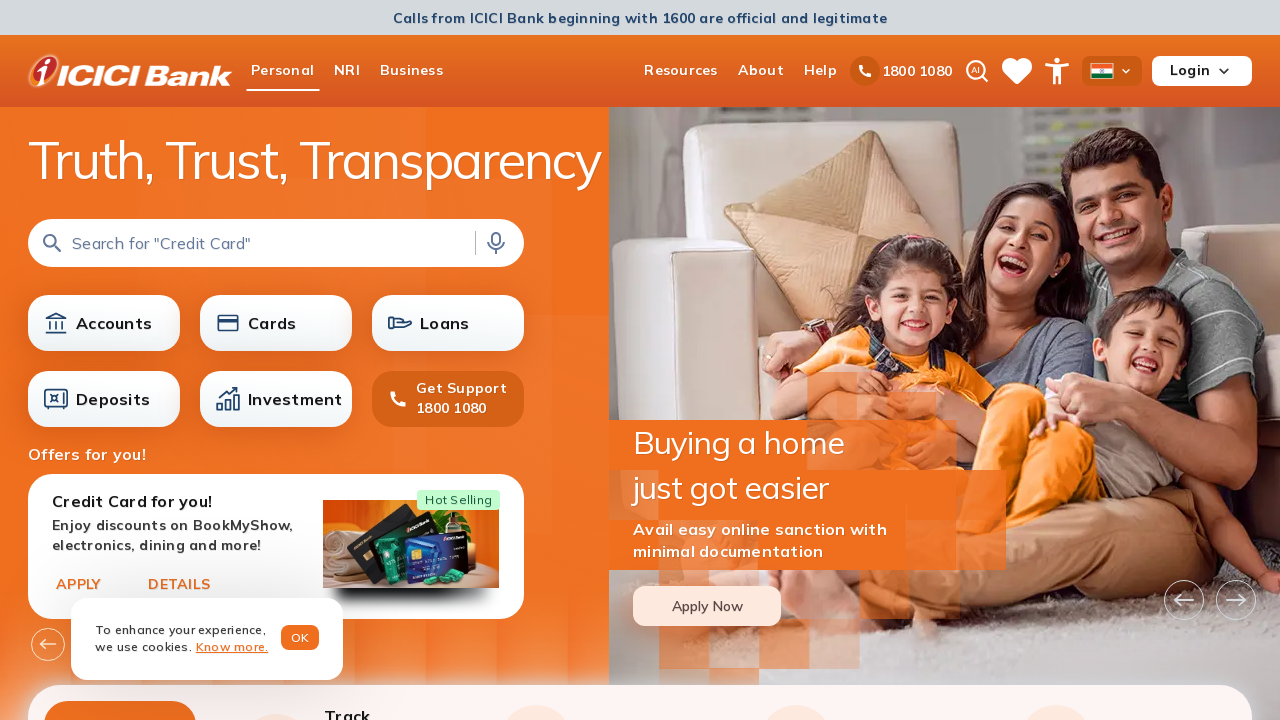

Verified page title is not empty
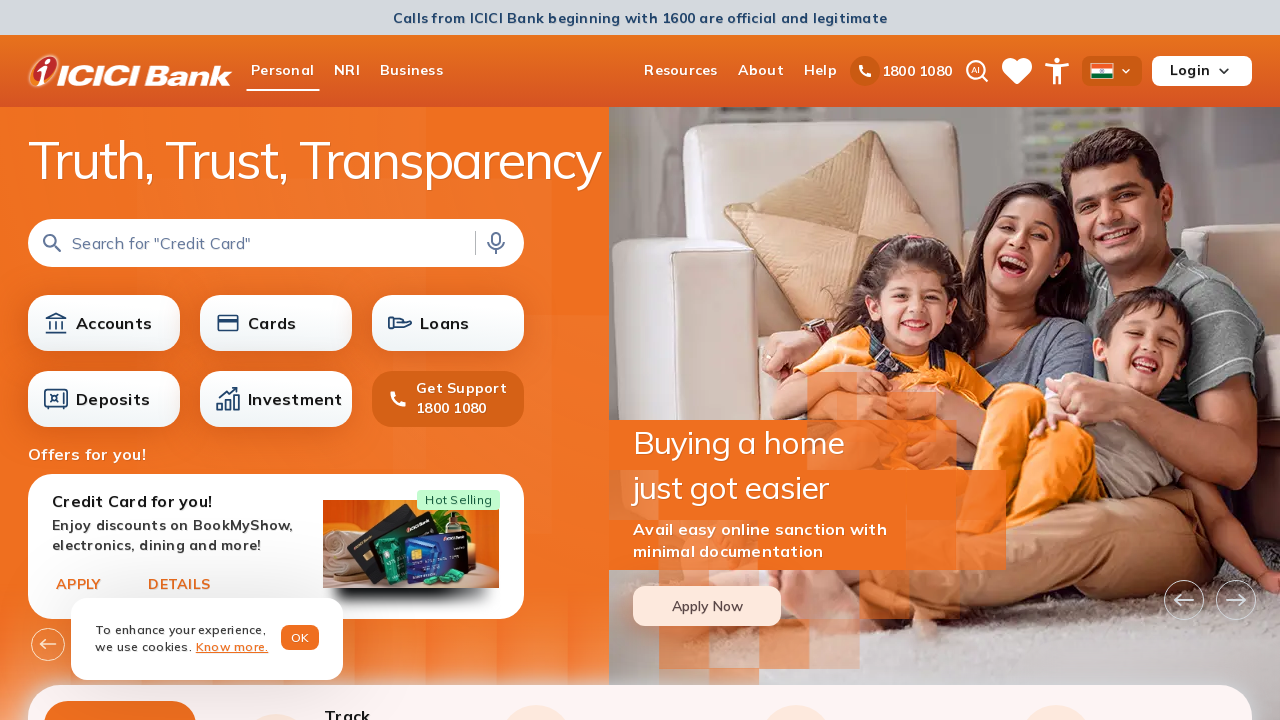

Verified page URL is accessible: https://www.icici.bank.in/#
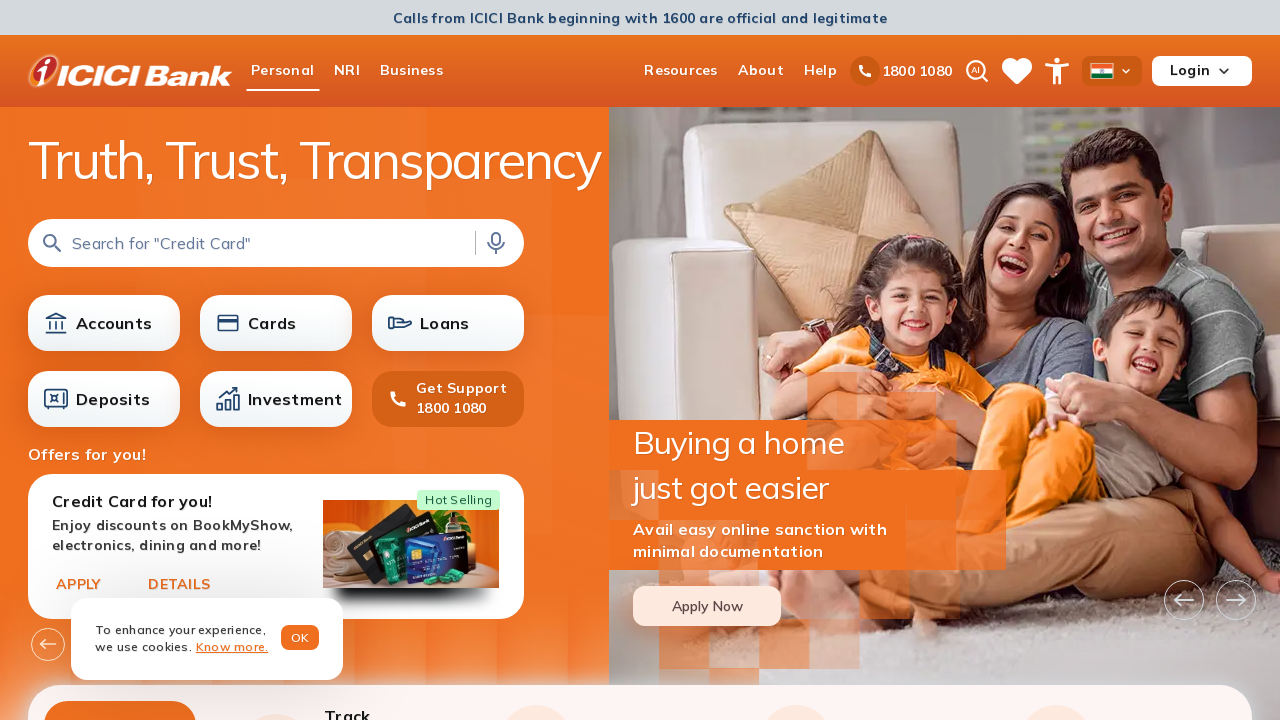

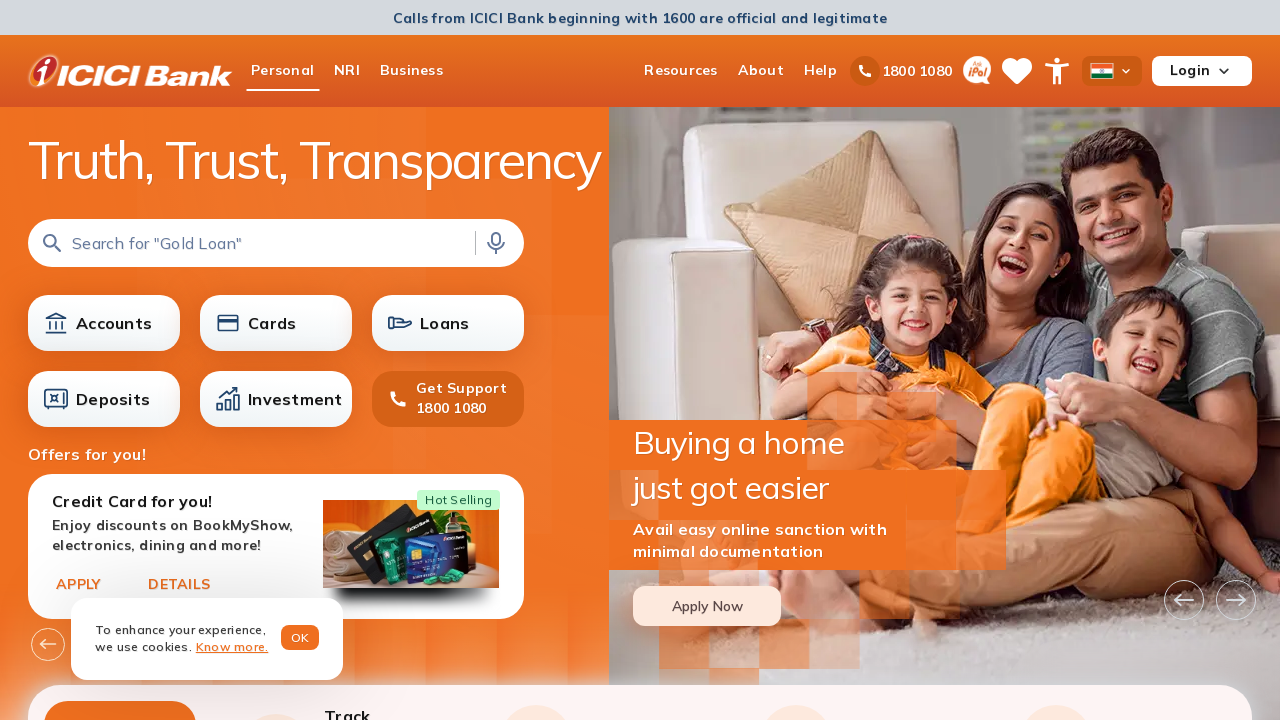